Tests dynamic form interaction by clicking a checkbox, reading its label text, selecting that text in a dropdown, entering it in a text field, and verifying an alert message contains the expected text.

Starting URL: http://qaclickacademy.com/practice.php

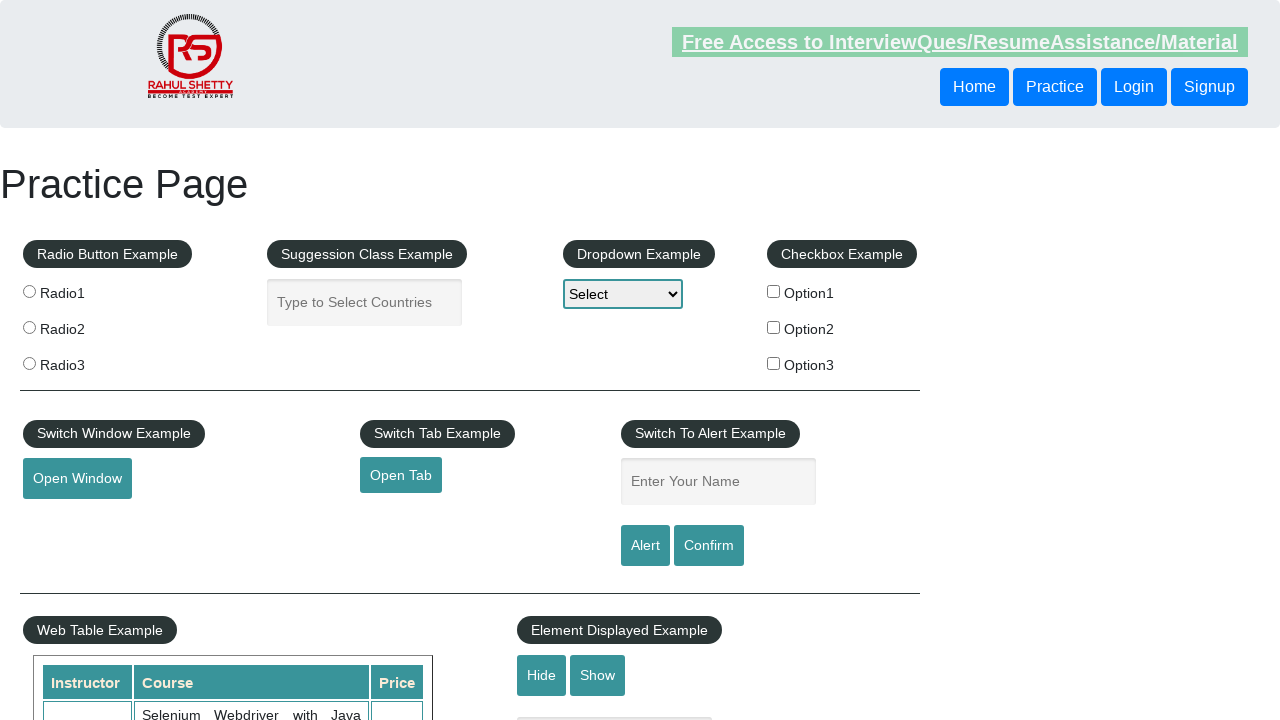

Clicked the second checkbox (Option2) at (774, 327) on xpath=//*[@id='checkbox-example']/fieldset/label[2]/input
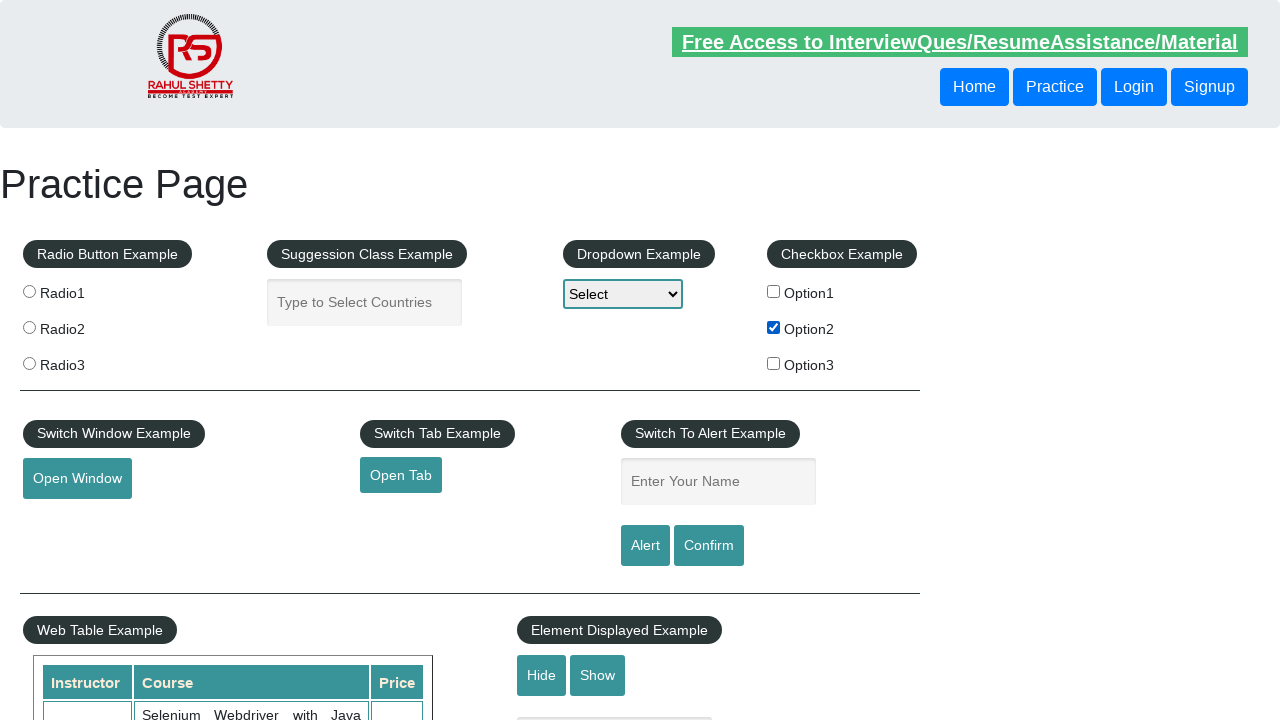

Read checkbox label text: 'Option2'
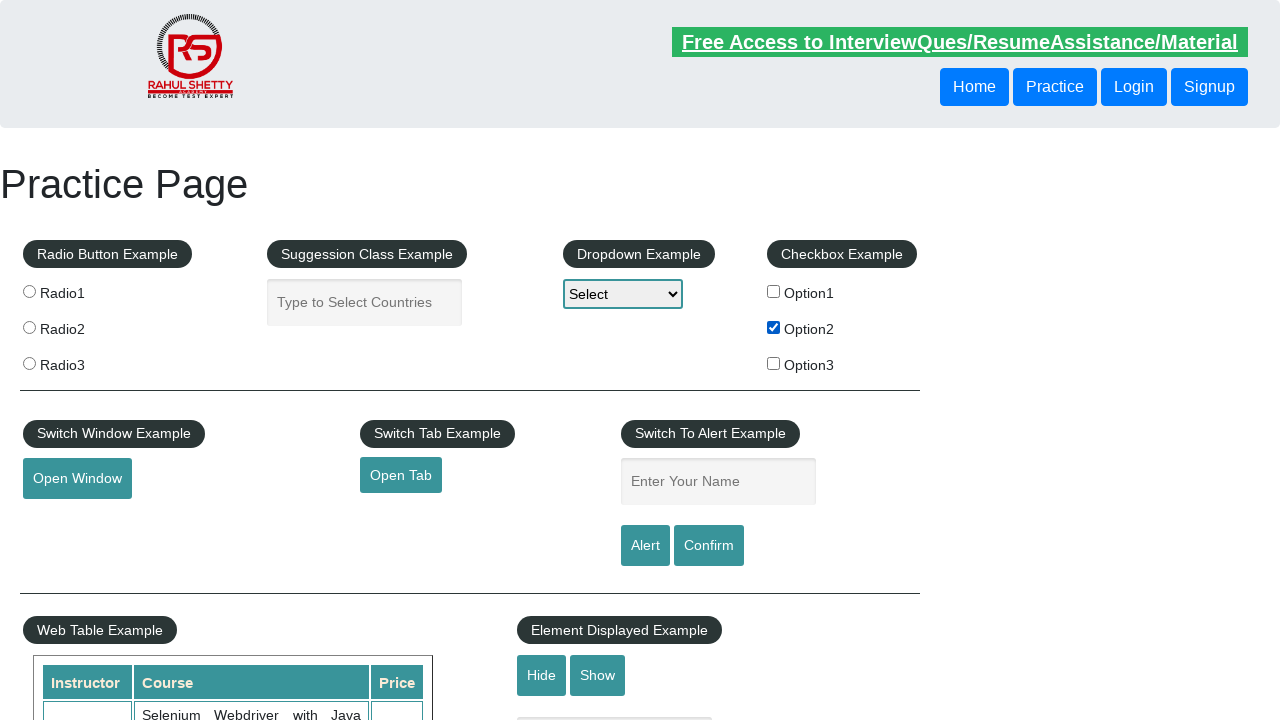

Selected 'Option2' in dropdown on #dropdown-class-example
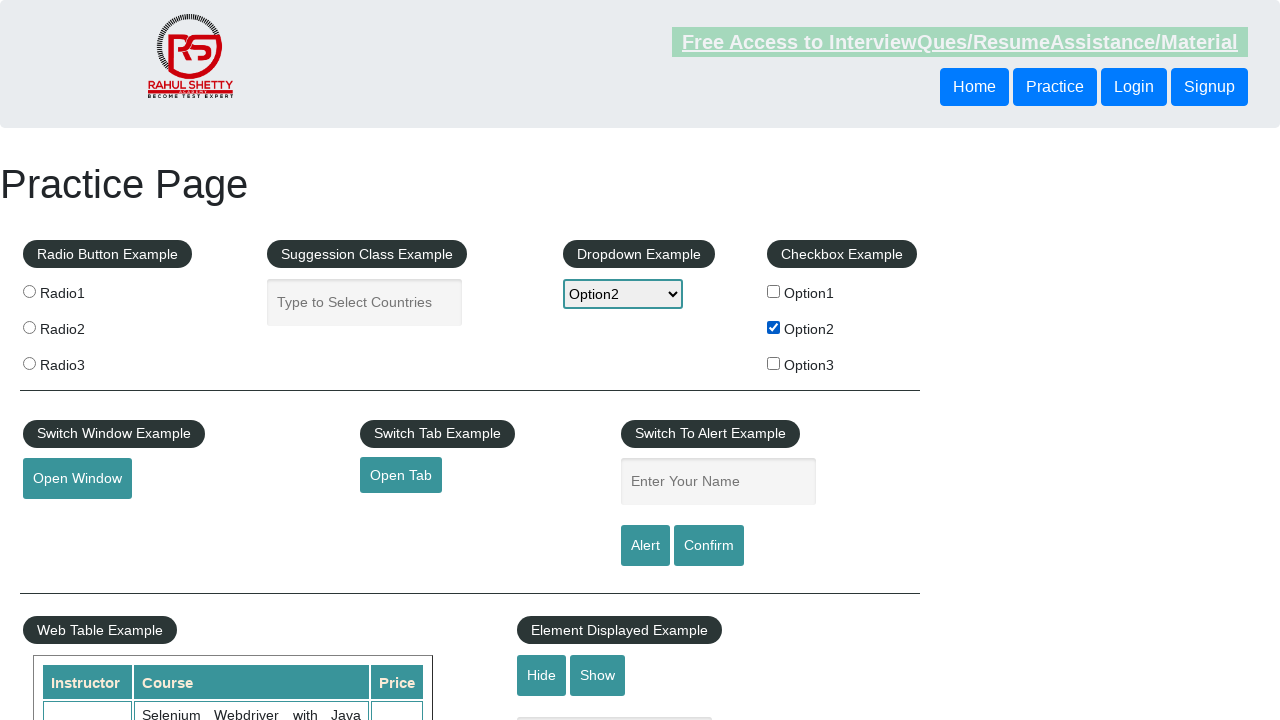

Entered 'Option2' in name field on input[name='enter-name']
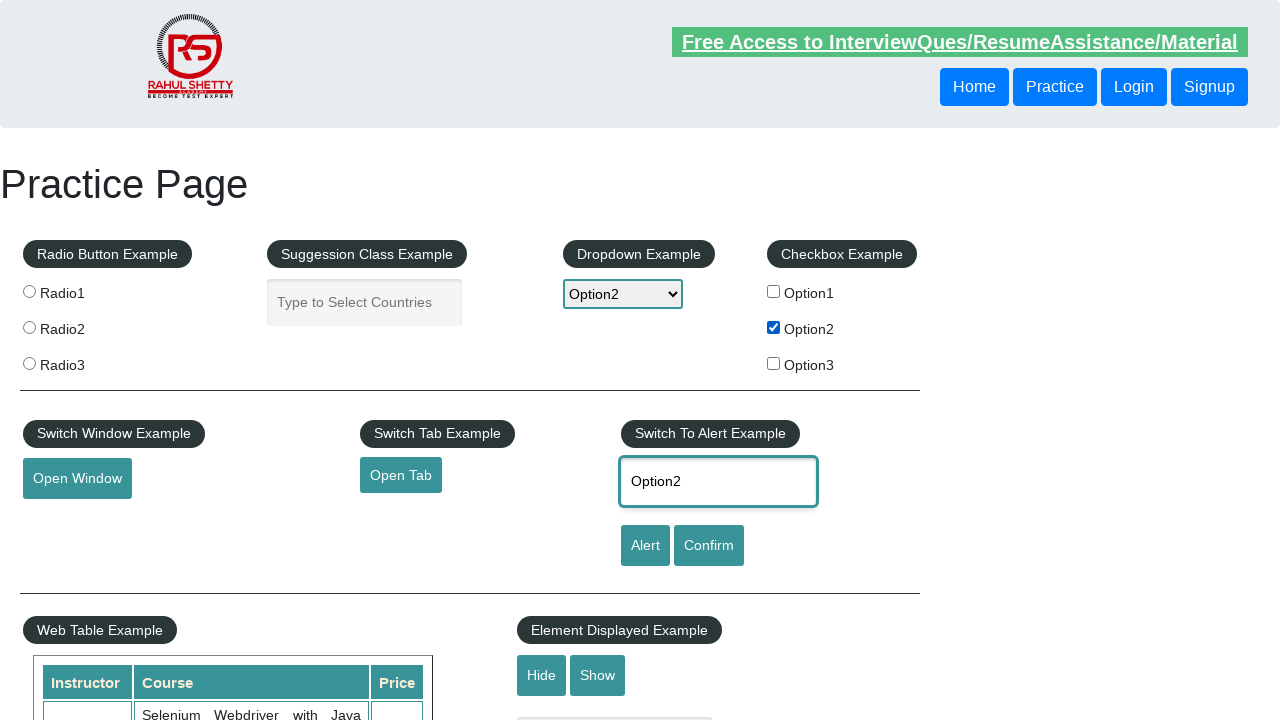

Set up dialog handler to accept alerts
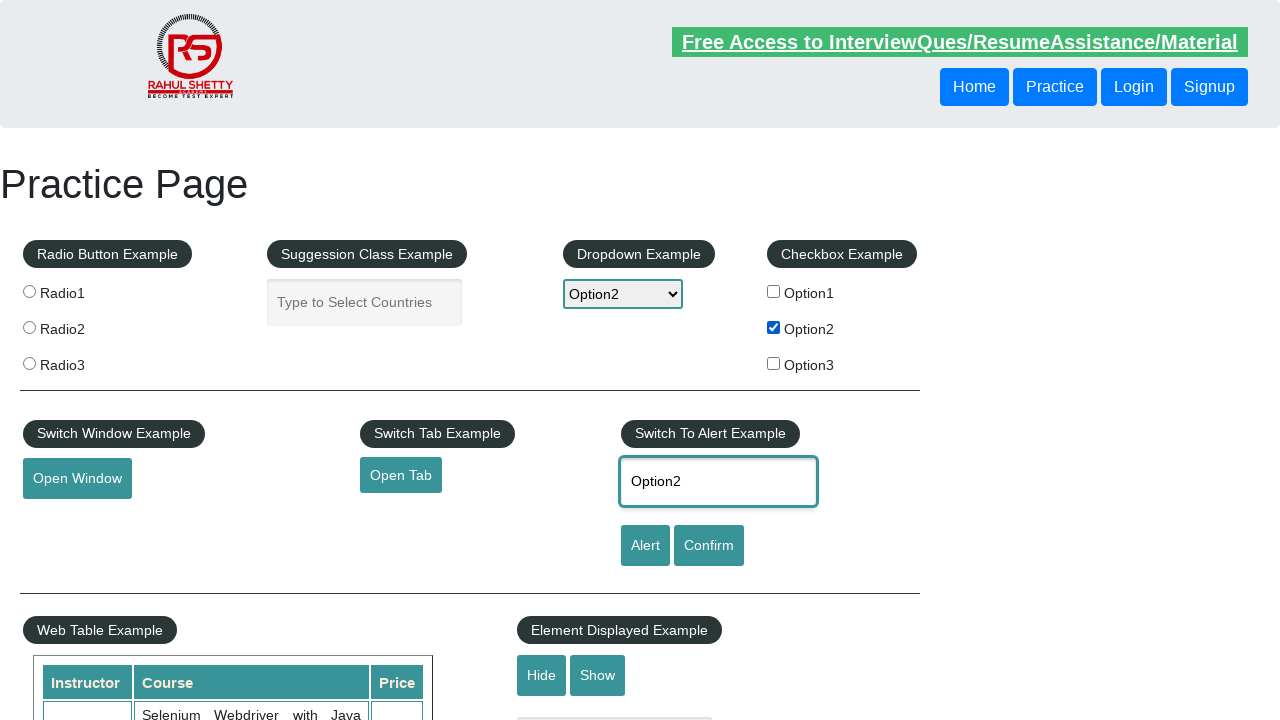

Clicked alert button at (645, 546) on #alertbtn
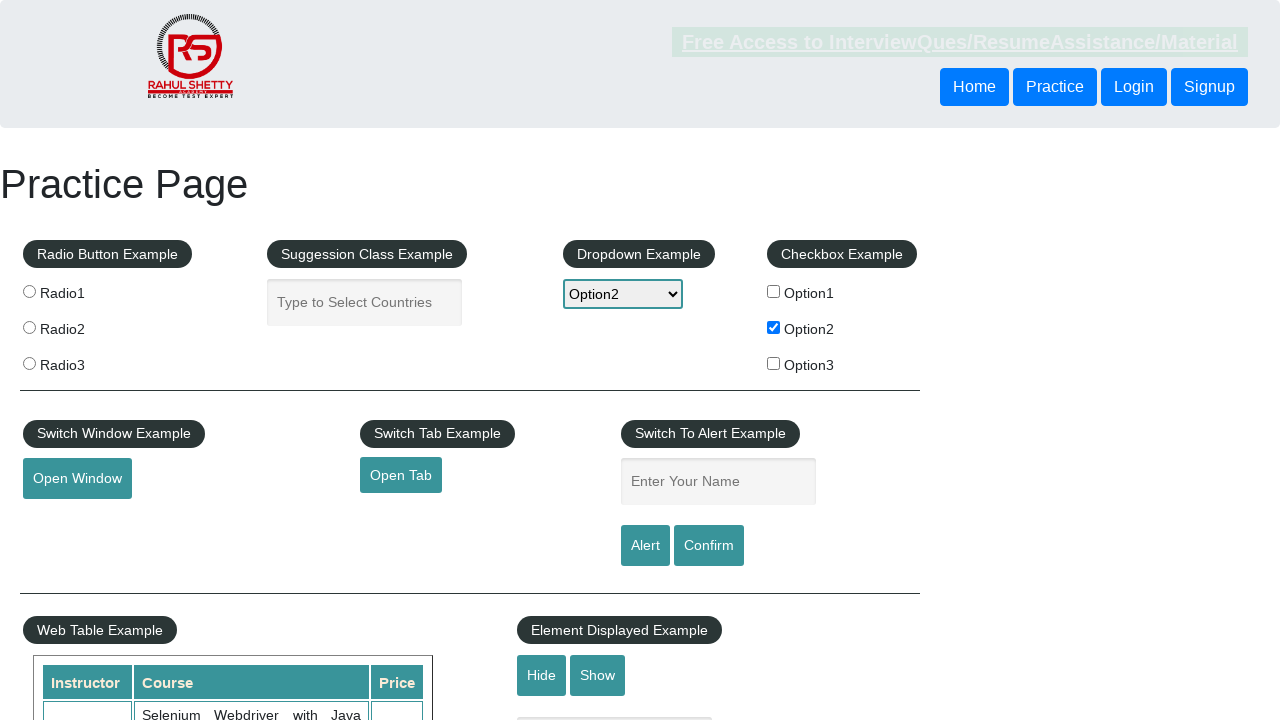

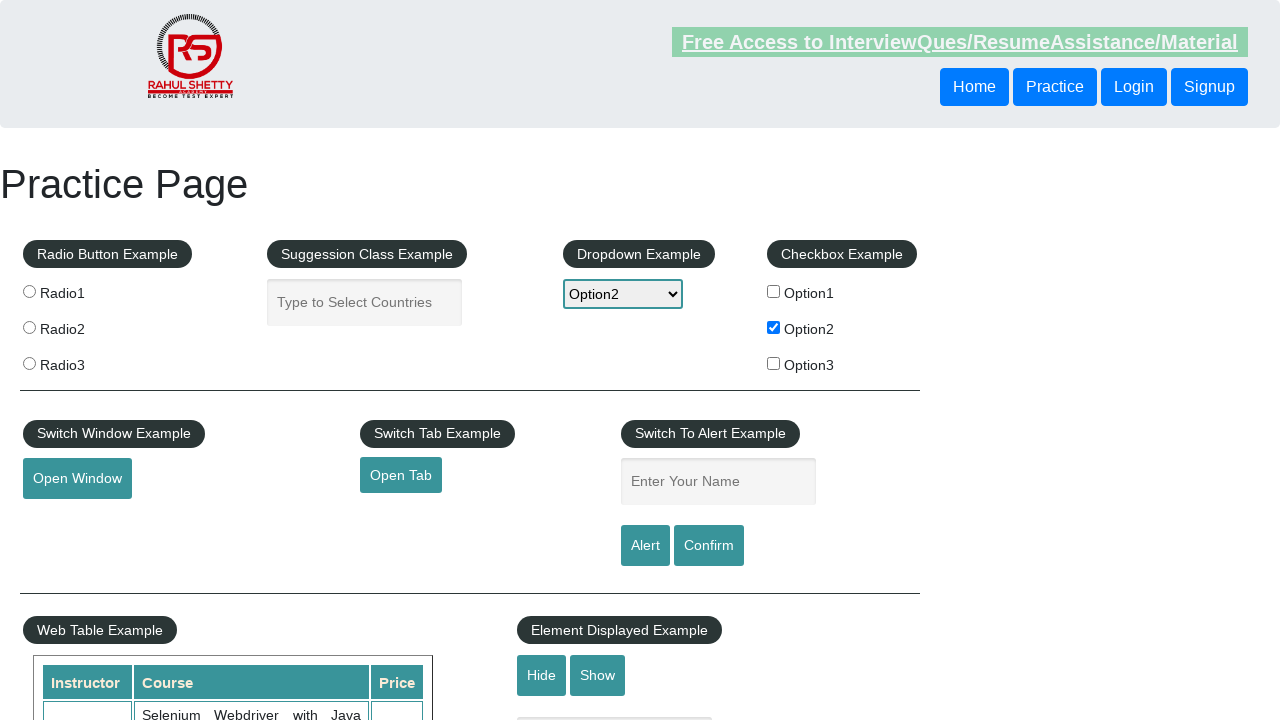